Tests clicking a link that opens a popup window on a test page, demonstrating basic click interaction with popup-triggering elements.

Starting URL: https://omayo.blogspot.com/

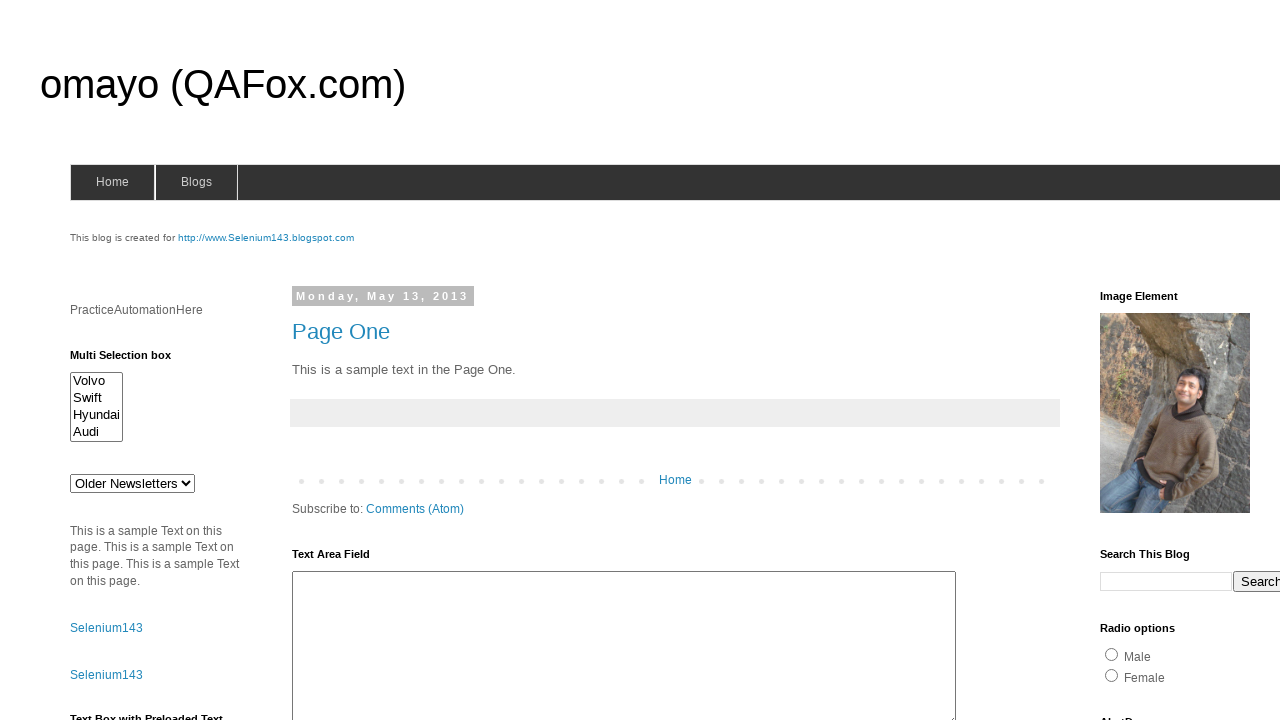

Clicked link to open a popup window at (132, 360) on text=Open a popup window
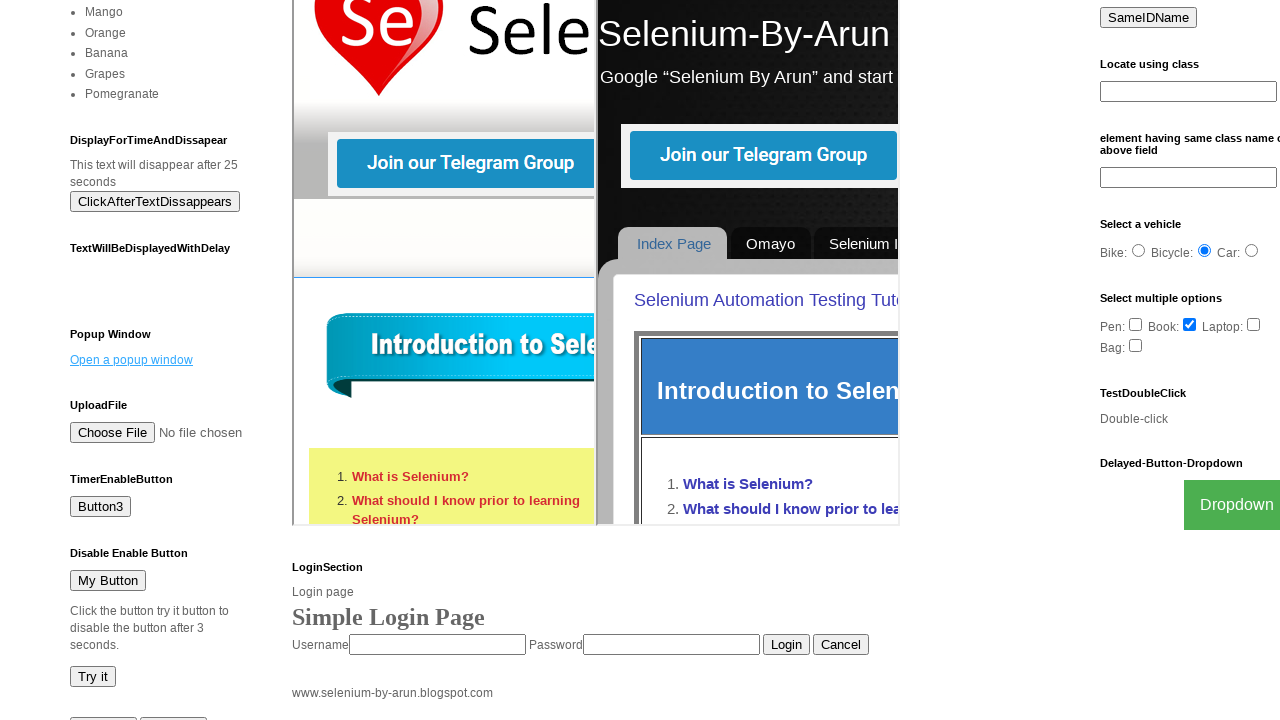

Waited for popup window to open
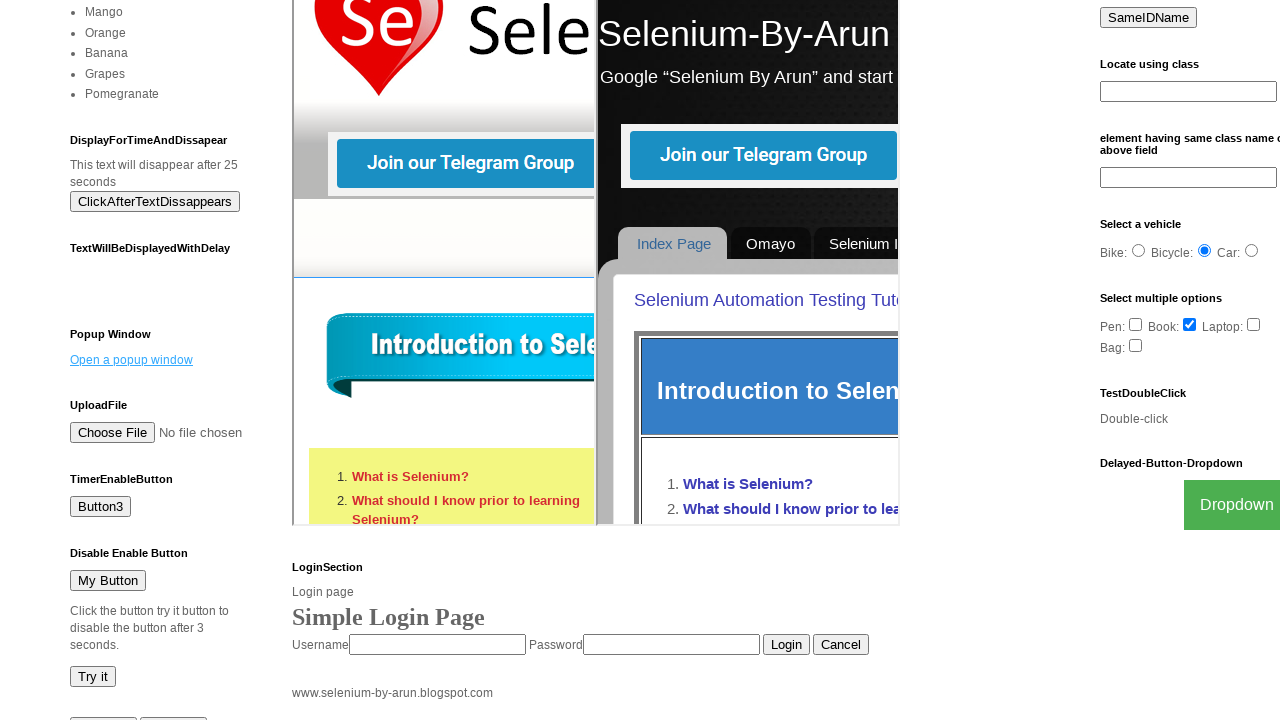

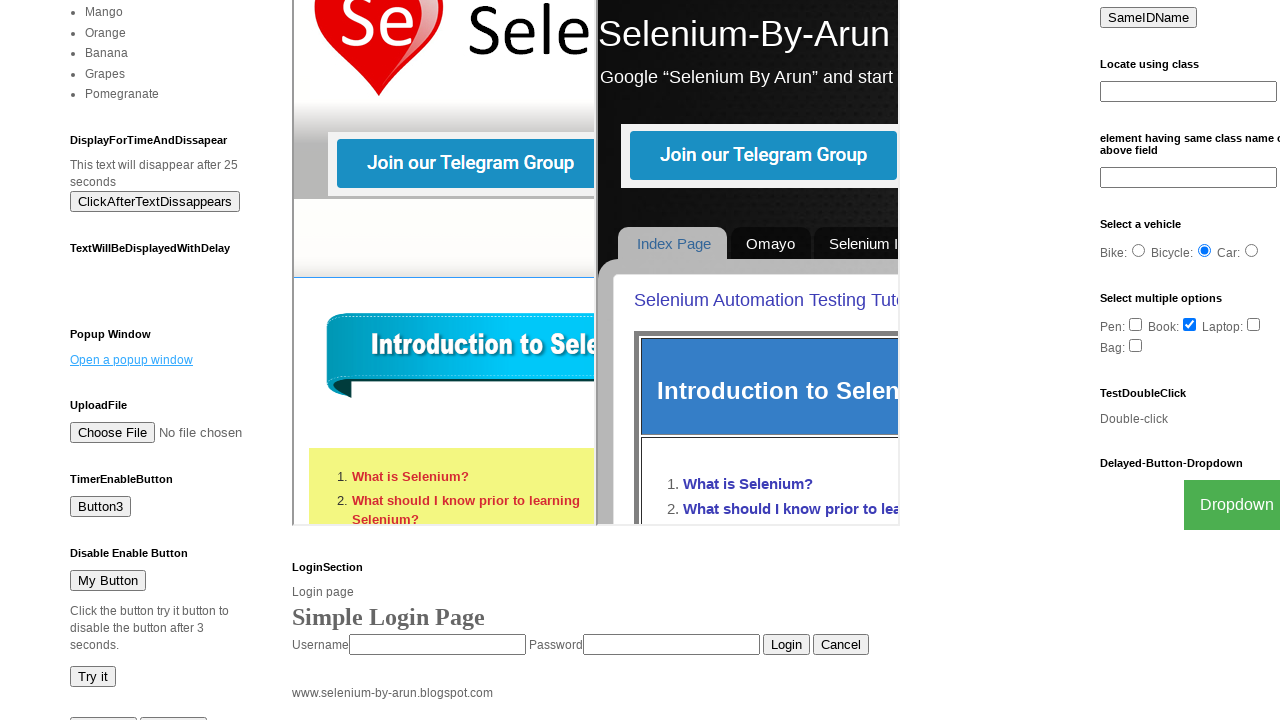